Tests the autosuggest/autocomplete functionality by typing a partial search term "ind" in the autosuggest field and selecting "India" from the dropdown suggestions that appear.

Starting URL: https://rahulshettyacademy.com/dropdownsPractise/

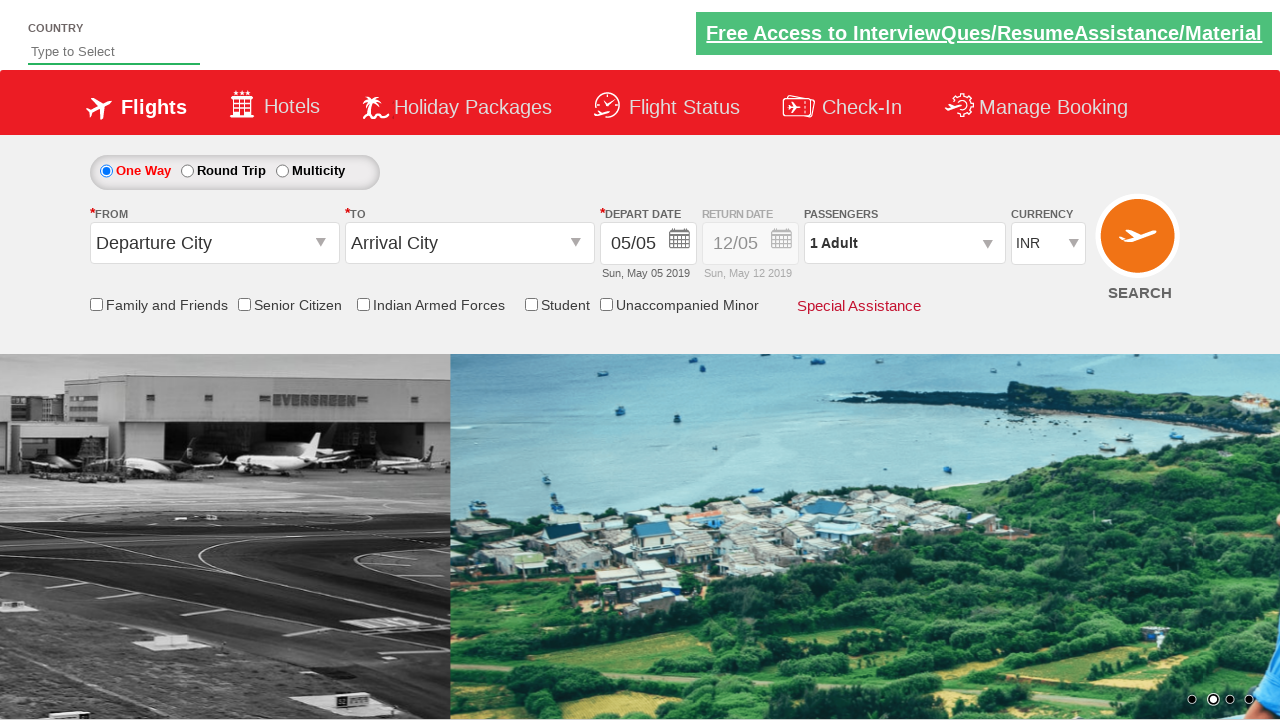

Typed 'ind' in autosuggest field to trigger suggestions on #autosuggest
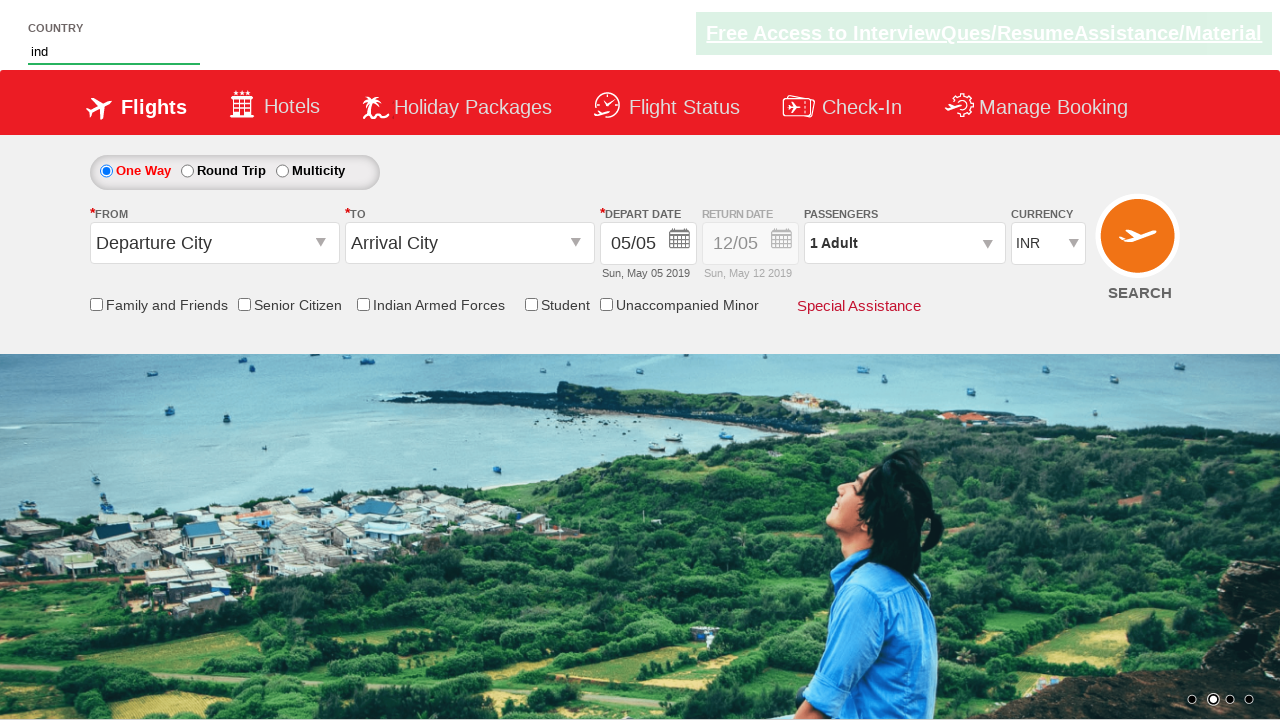

Autocomplete suggestions appeared
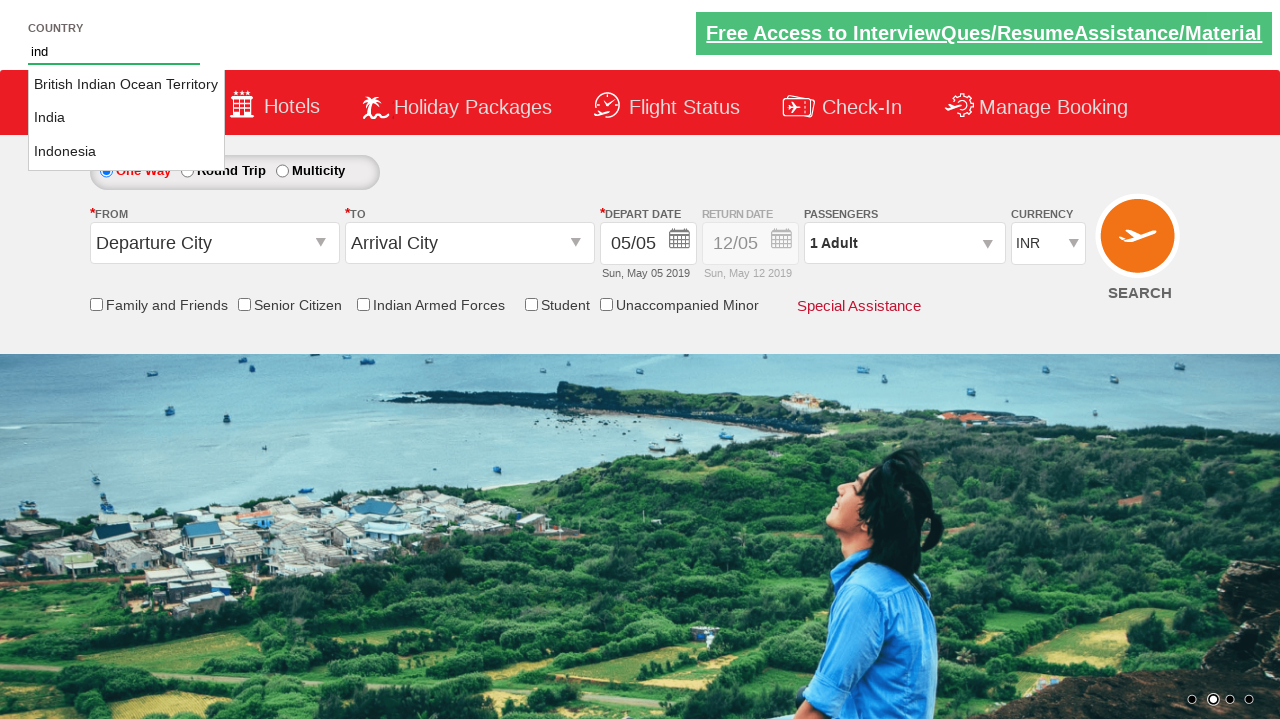

Retrieved all suggestion options from dropdown
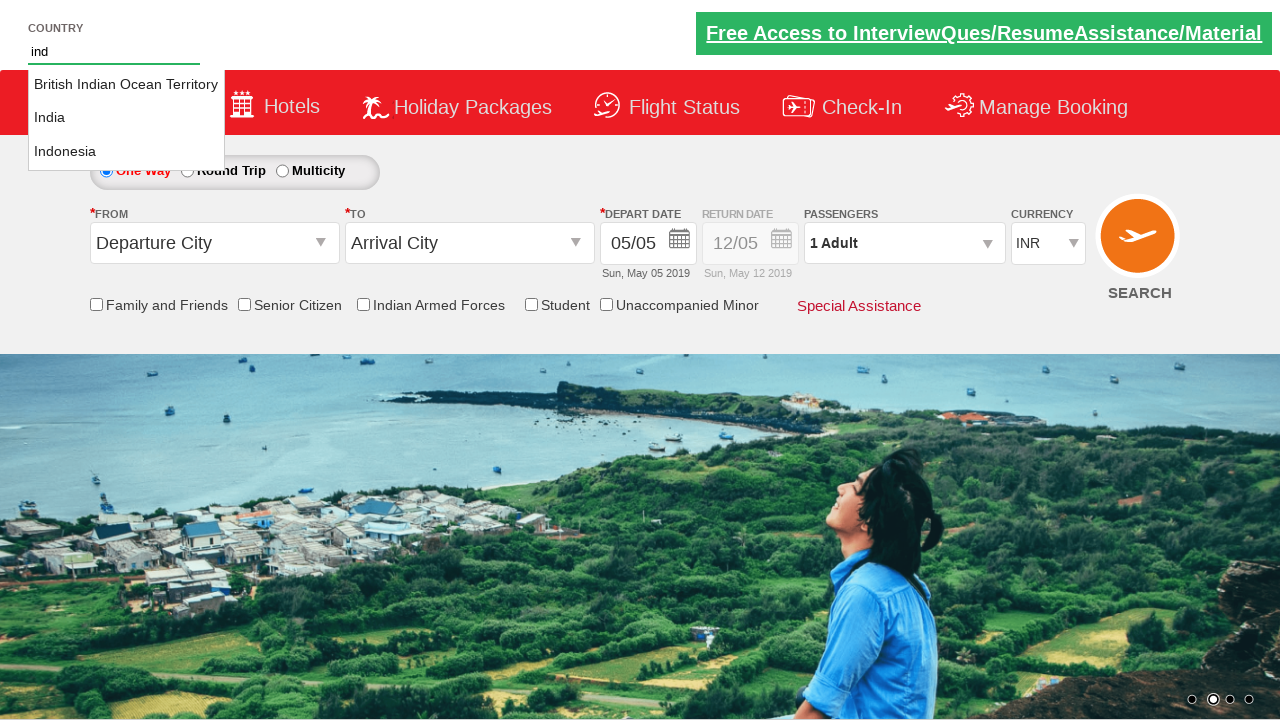

Selected 'India' from the autocomplete suggestions at (126, 118) on li.ui-menu-item a >> nth=1
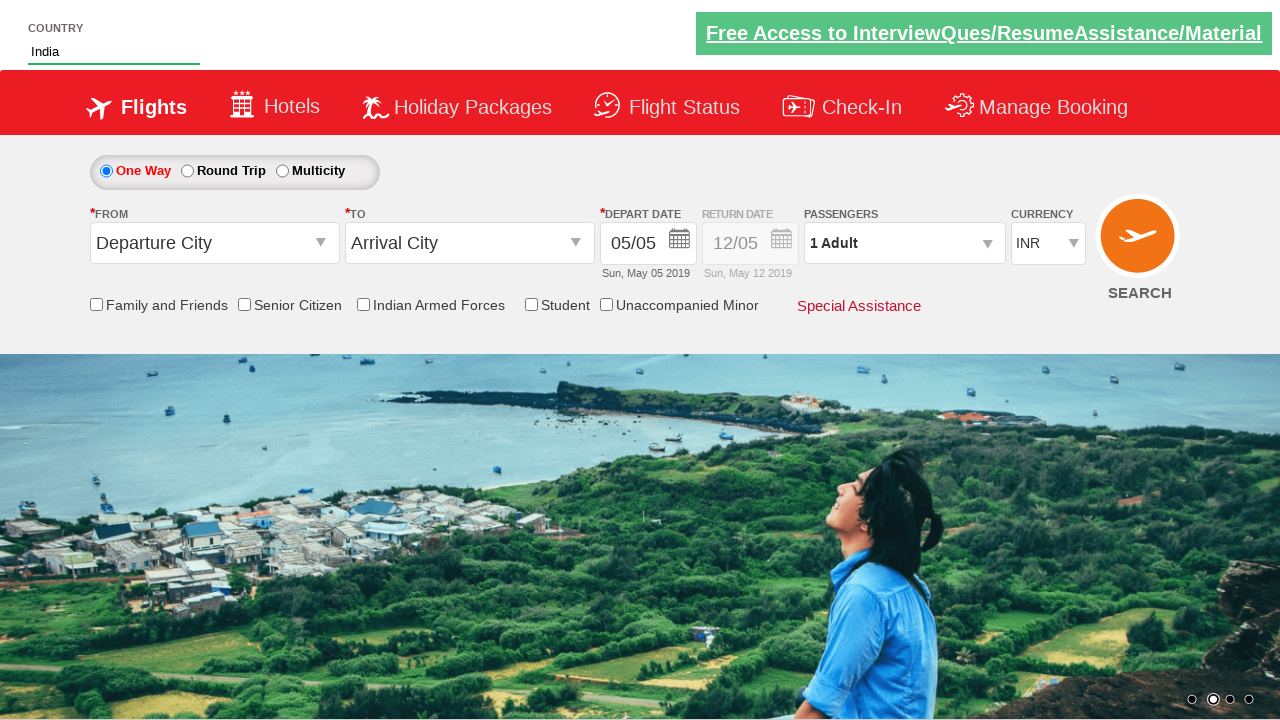

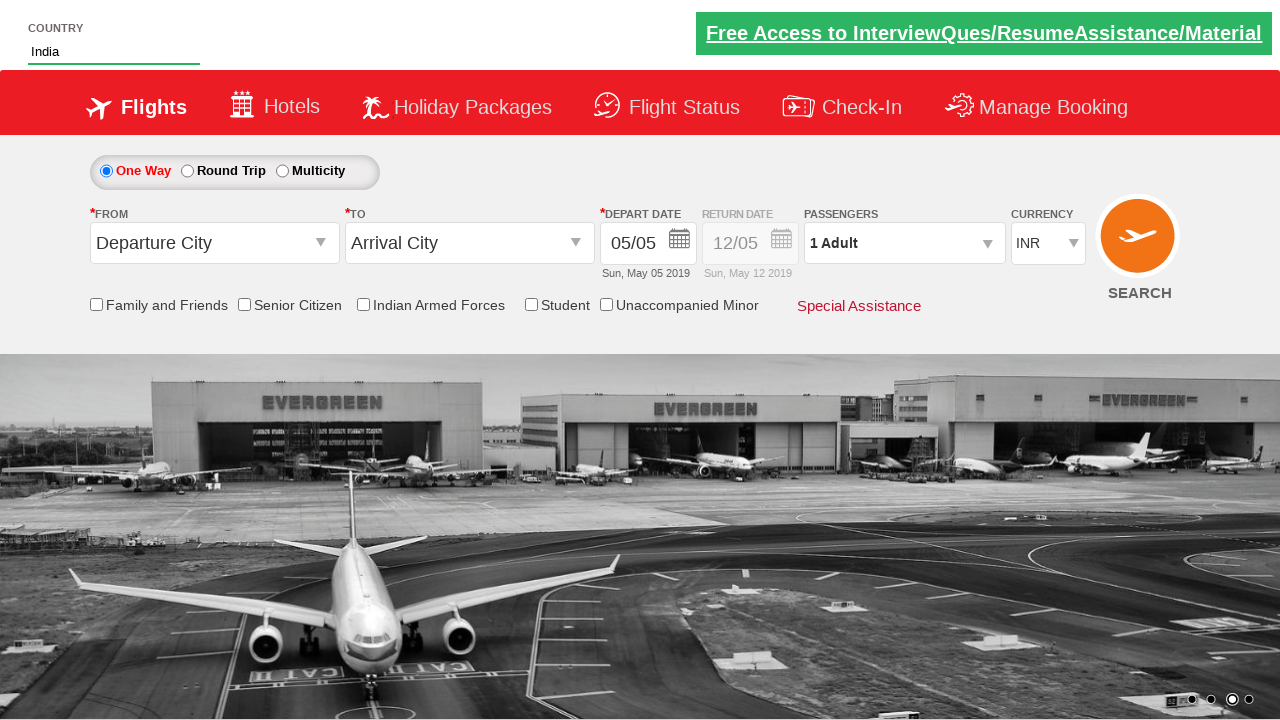